Tests that clicking Clear completed removes completed items from the list

Starting URL: https://demo.playwright.dev/todomvc

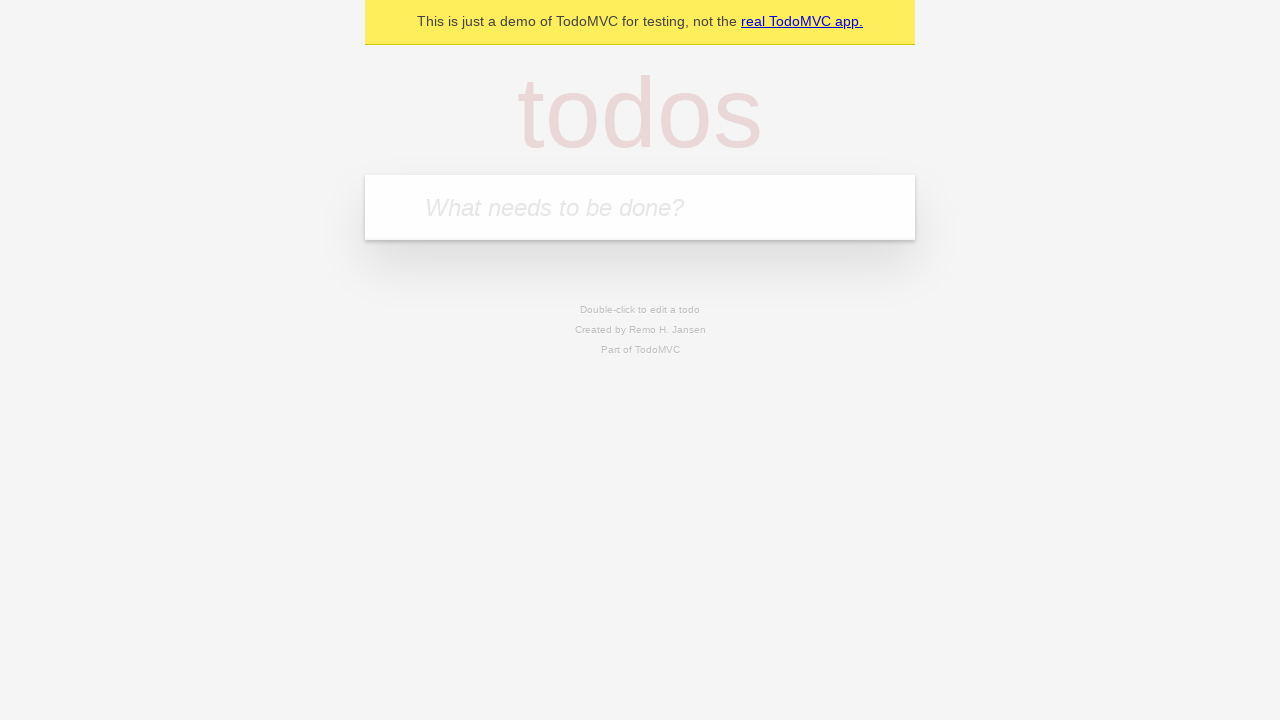

Filled todo input with 'buy some cheese' on internal:attr=[placeholder="What needs to be done?"i]
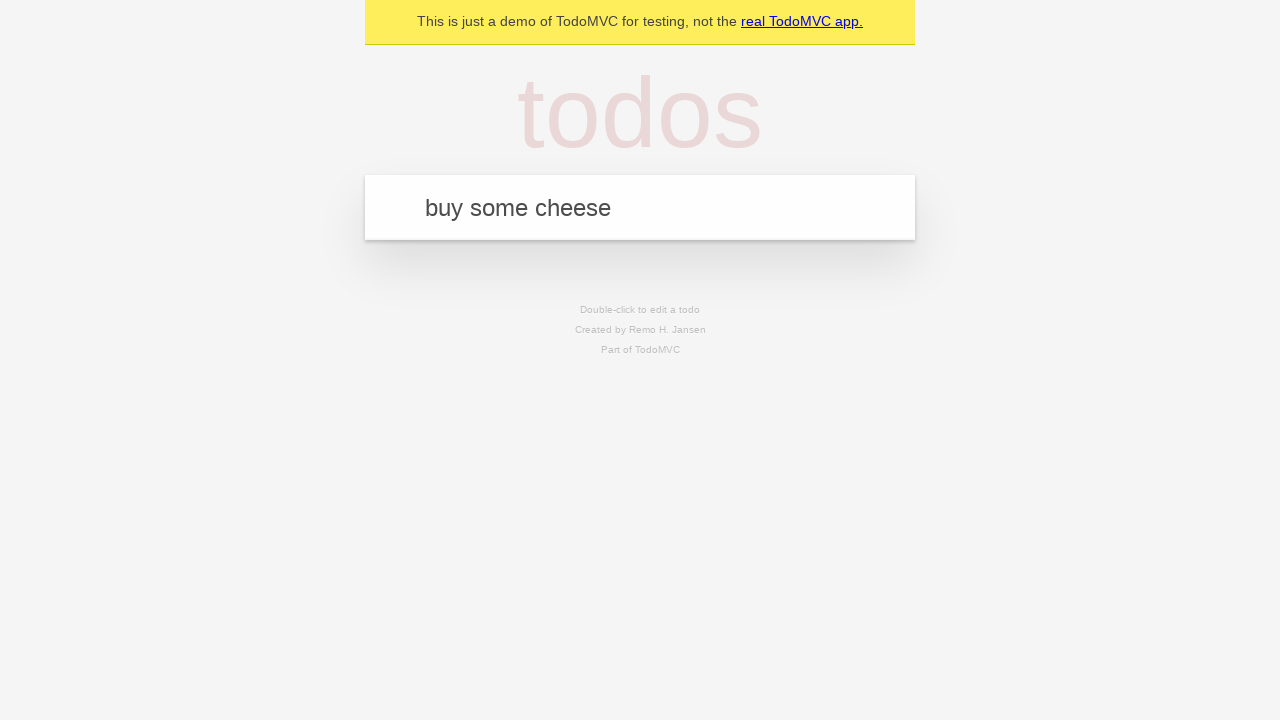

Pressed Enter to add first todo on internal:attr=[placeholder="What needs to be done?"i]
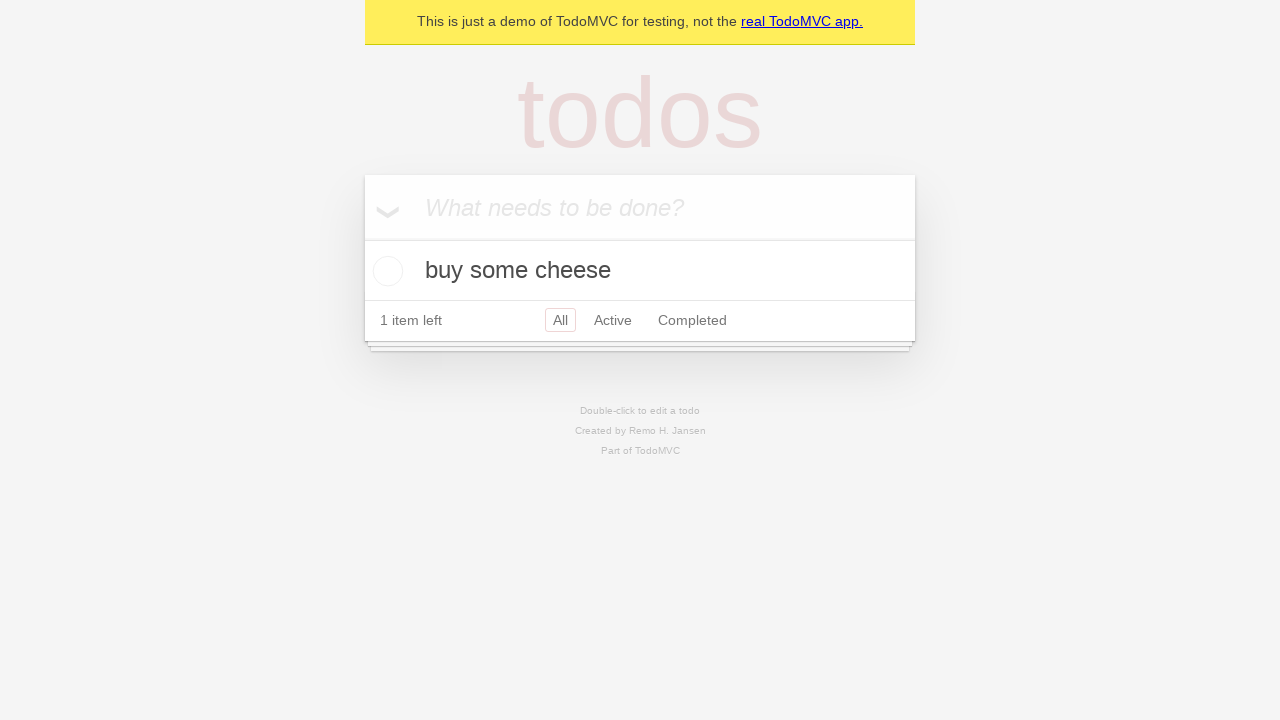

Filled todo input with 'feed the cat' on internal:attr=[placeholder="What needs to be done?"i]
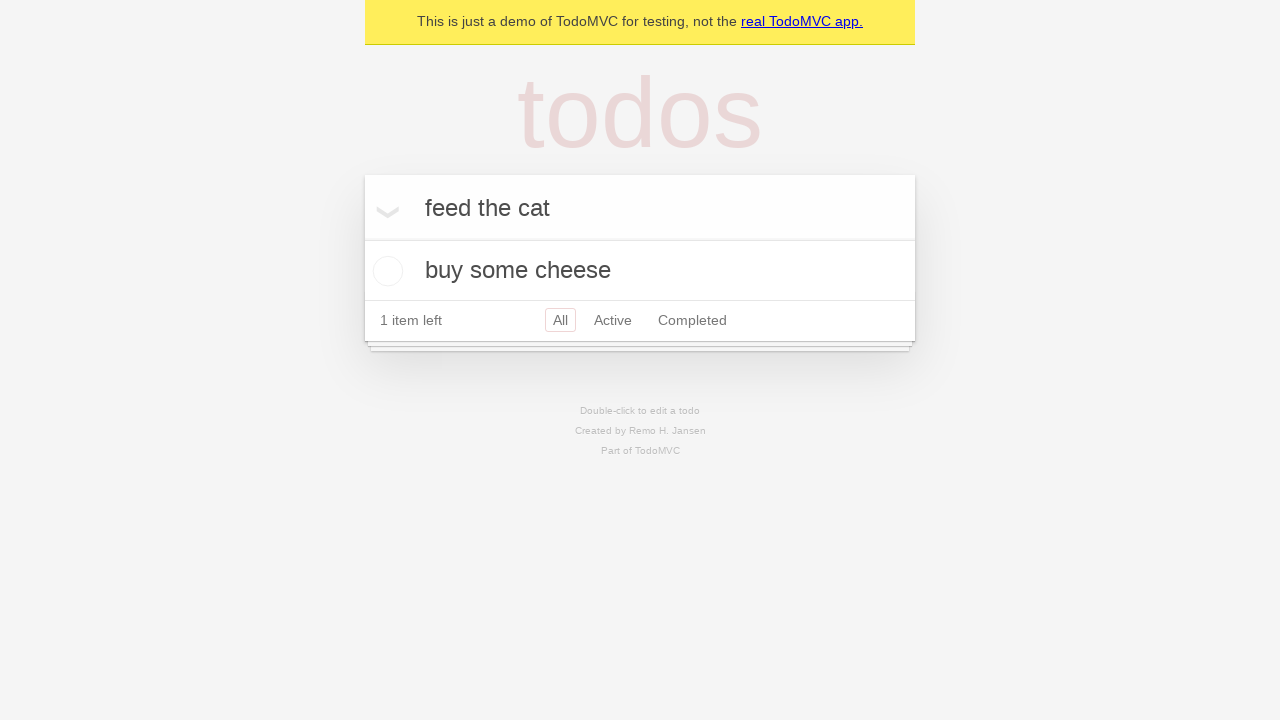

Pressed Enter to add second todo on internal:attr=[placeholder="What needs to be done?"i]
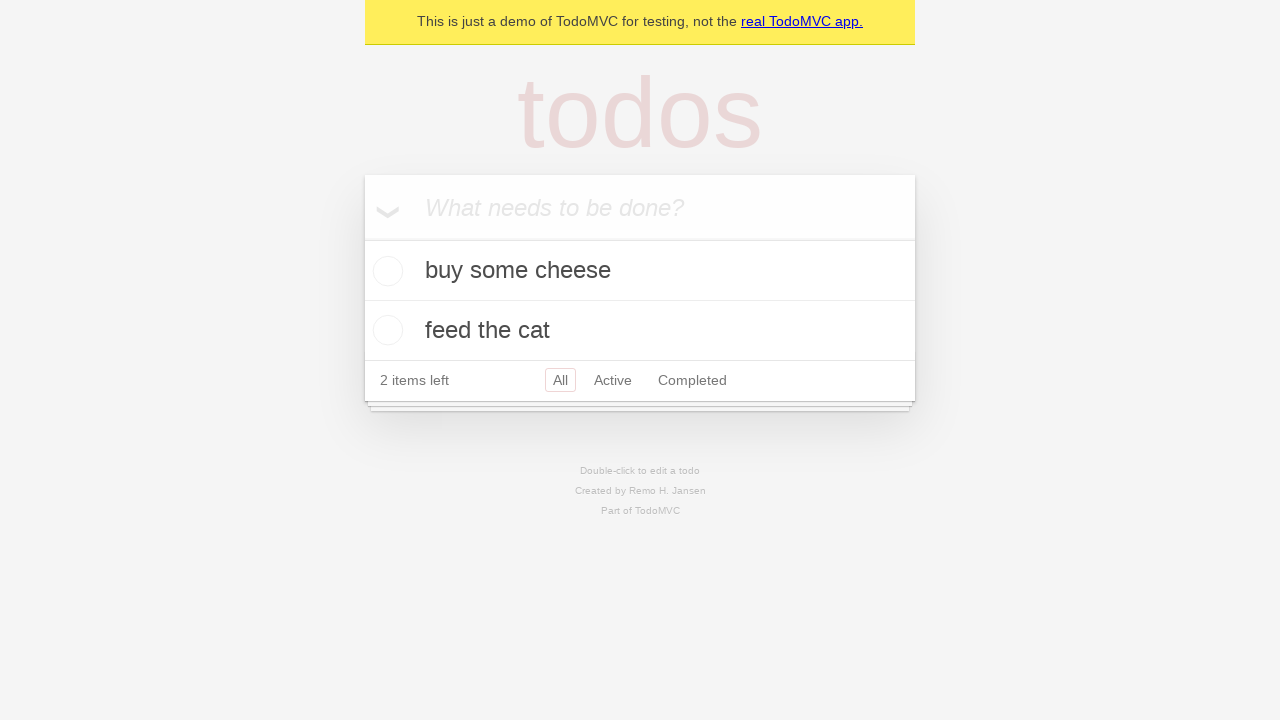

Filled todo input with 'book a doctors appointment' on internal:attr=[placeholder="What needs to be done?"i]
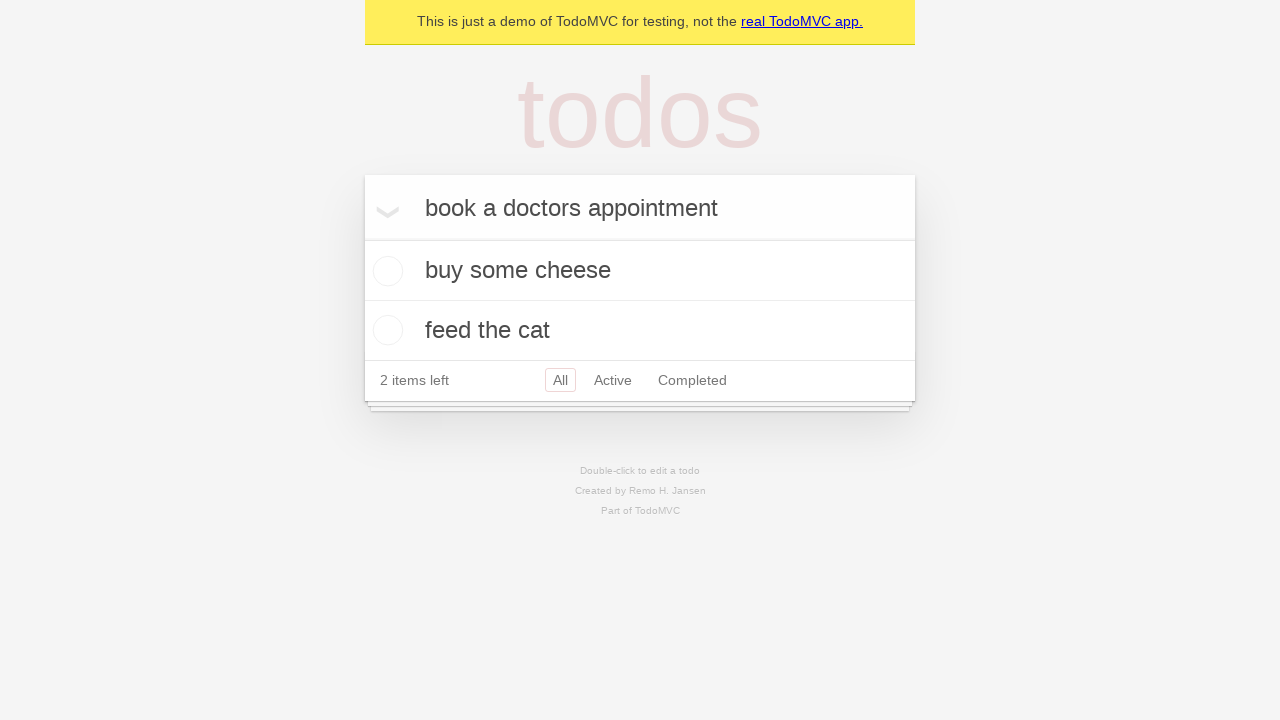

Pressed Enter to add third todo on internal:attr=[placeholder="What needs to be done?"i]
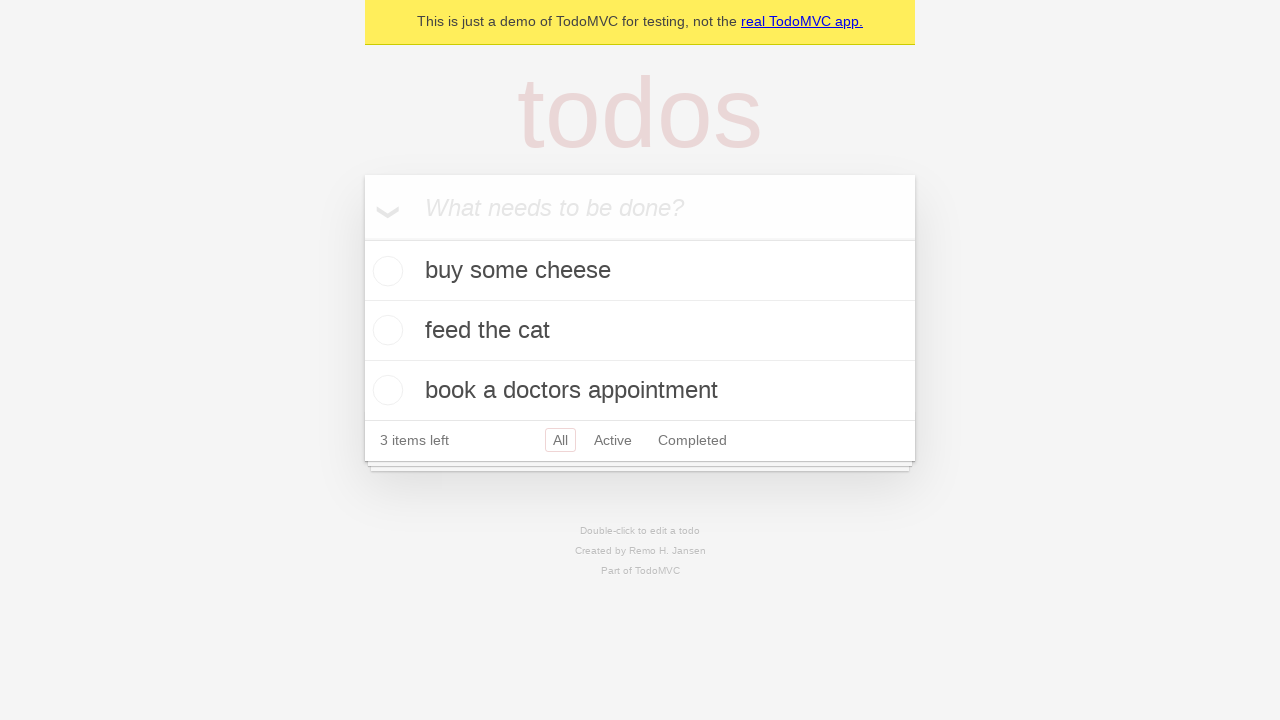

Waited for all 3 todos to be added to the list
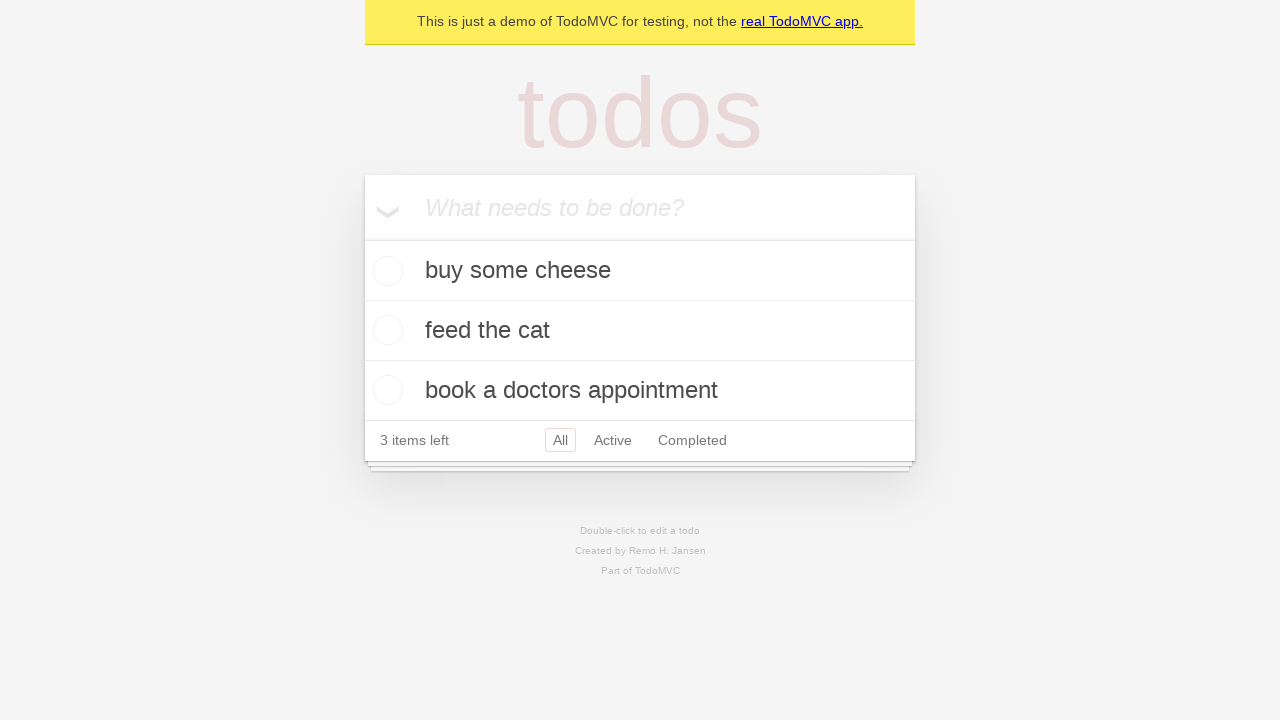

Checked the second todo item to mark it as completed at (385, 330) on internal:testid=[data-testid="todo-item"s] >> nth=1 >> internal:role=checkbox
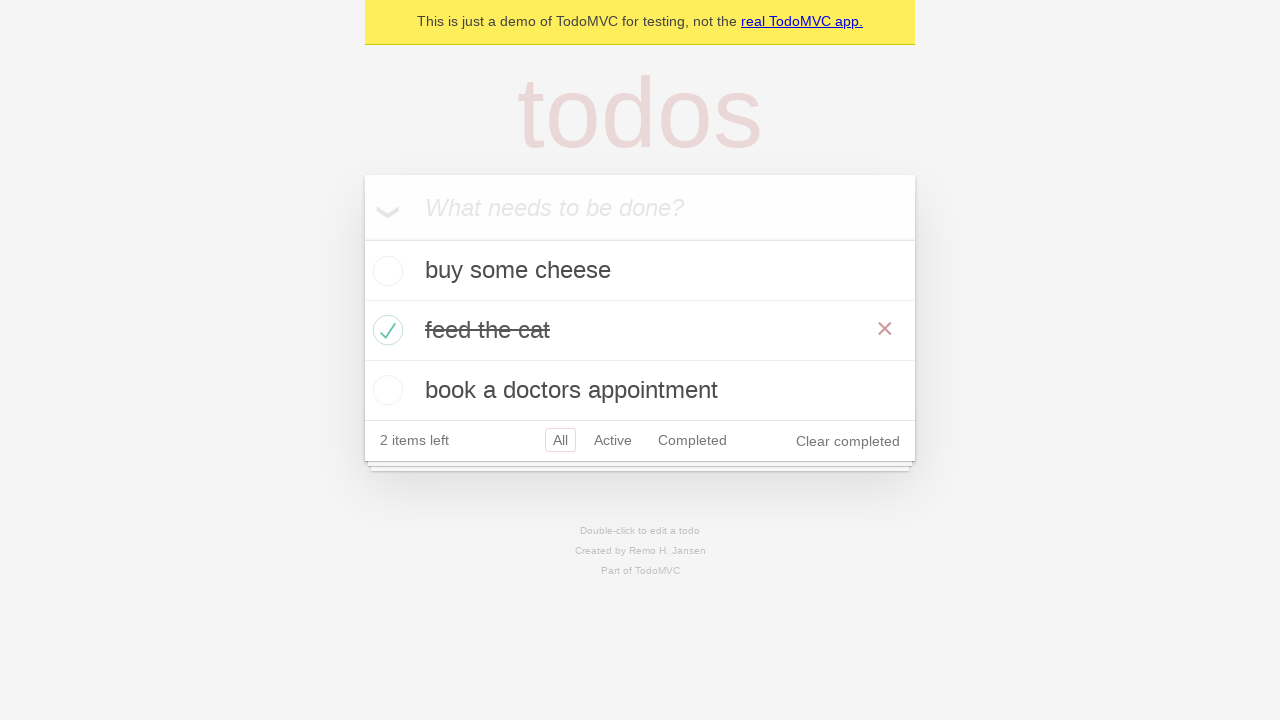

Clicked 'Clear completed' button to remove completed items at (848, 441) on internal:role=button[name="Clear completed"i]
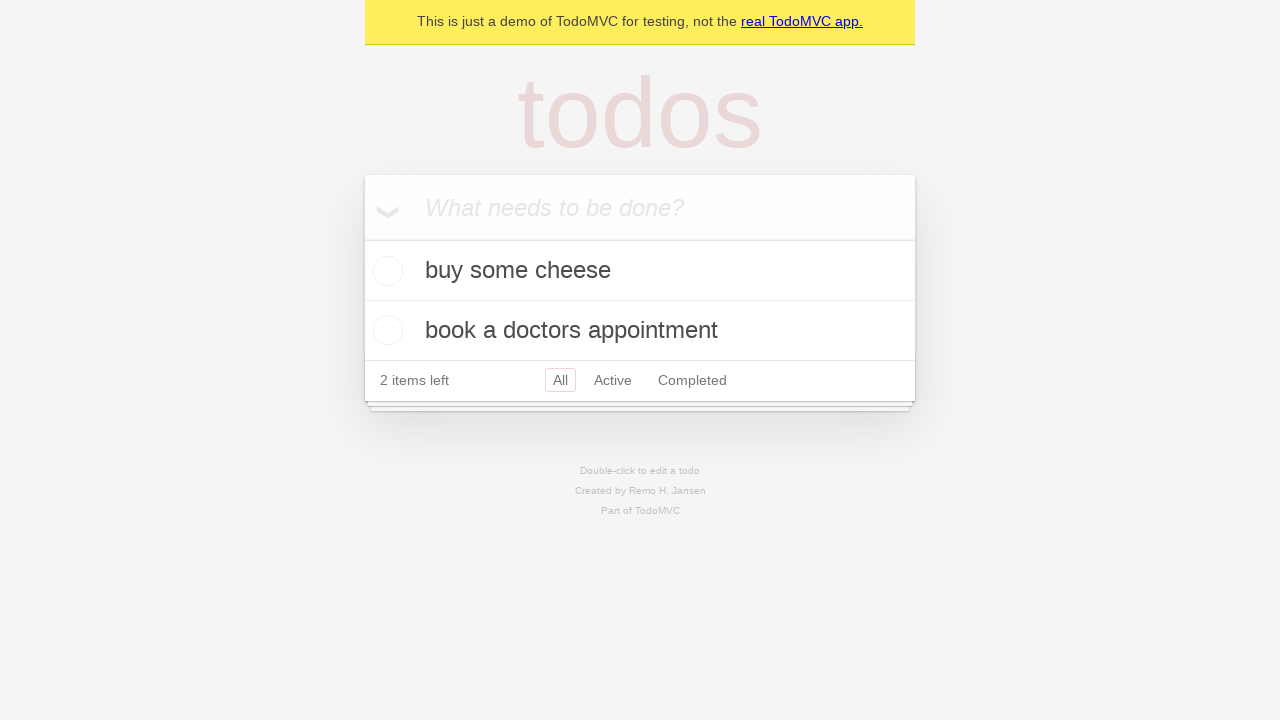

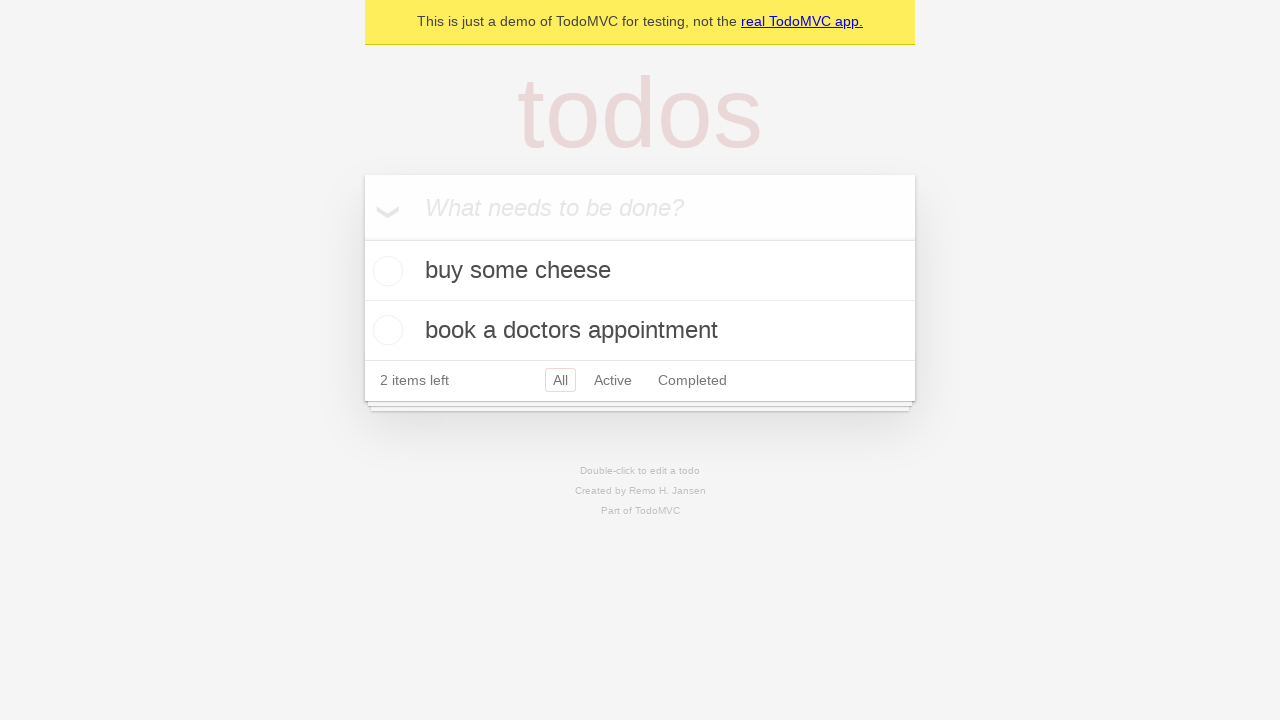